Tests dynamic dropdown selection by selecting origin and destination cities from dependent dropdown menus

Starting URL: https://rahulshettyacademy.com/dropdownsPractise/

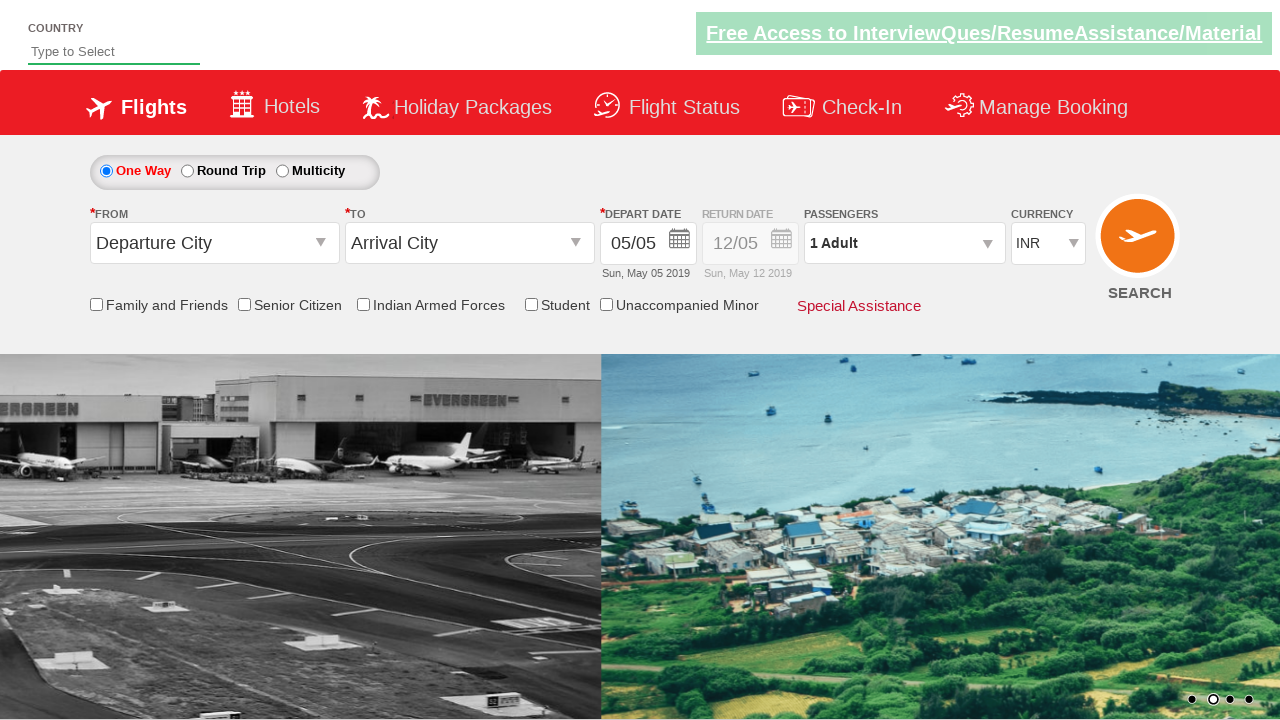

Clicked on origin station dropdown to open it at (214, 243) on #ctl00_mainContent_ddl_originStation1_CTXT
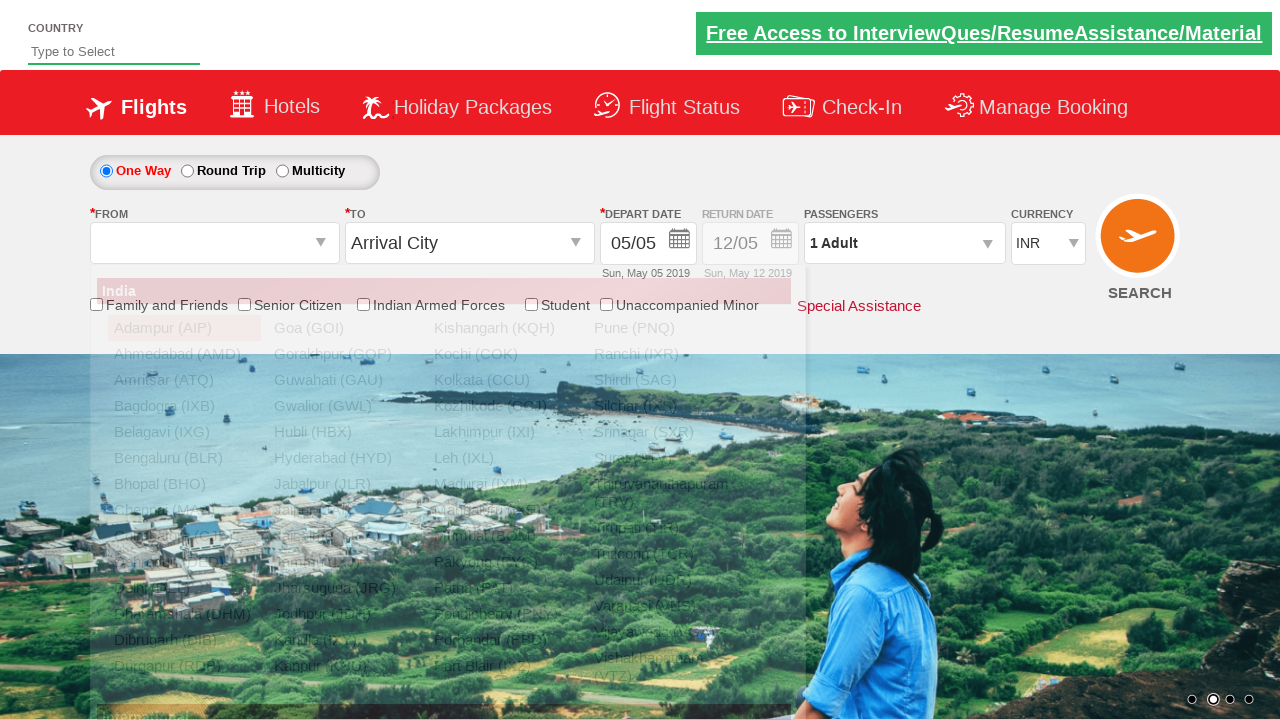

Selected Bengaluru (BLR) as origin city at (184, 458) on a[value='BLR']
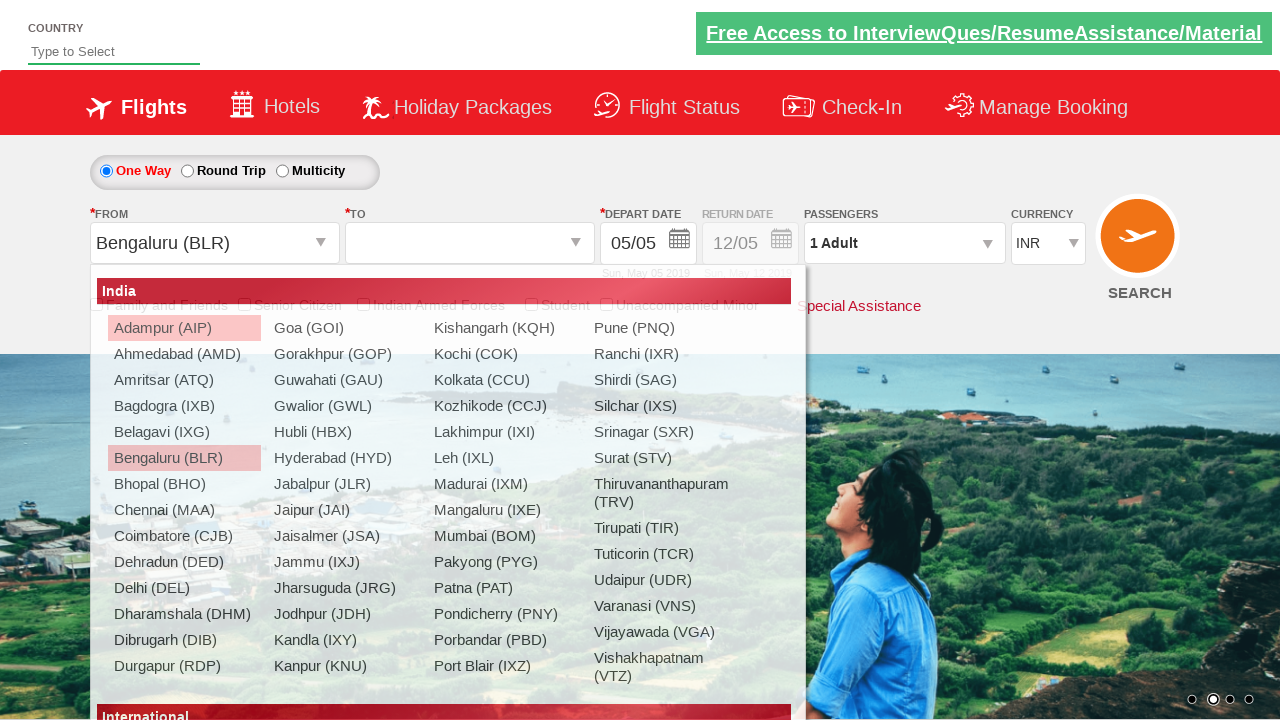

Selected Chennai (MAA) as destination city at (439, 484) on div#glsctl00_mainContent_ddl_destinationStation1_CTNR a[value='MAA']
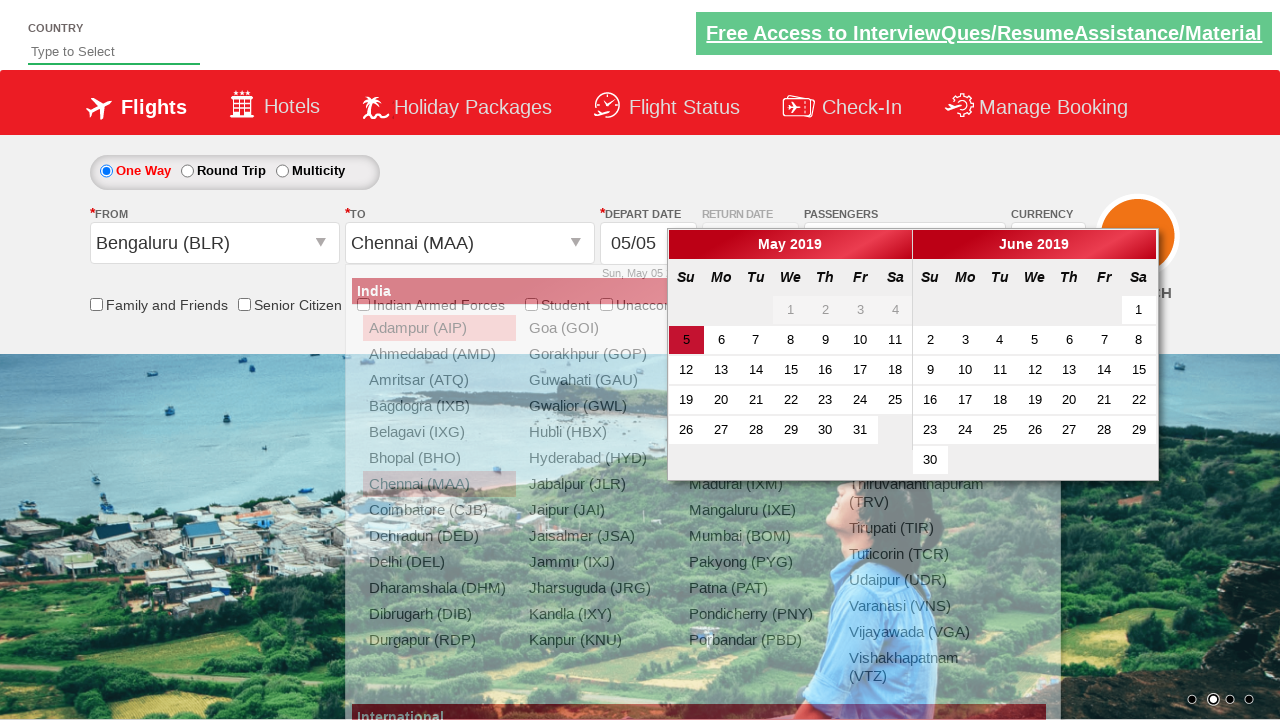

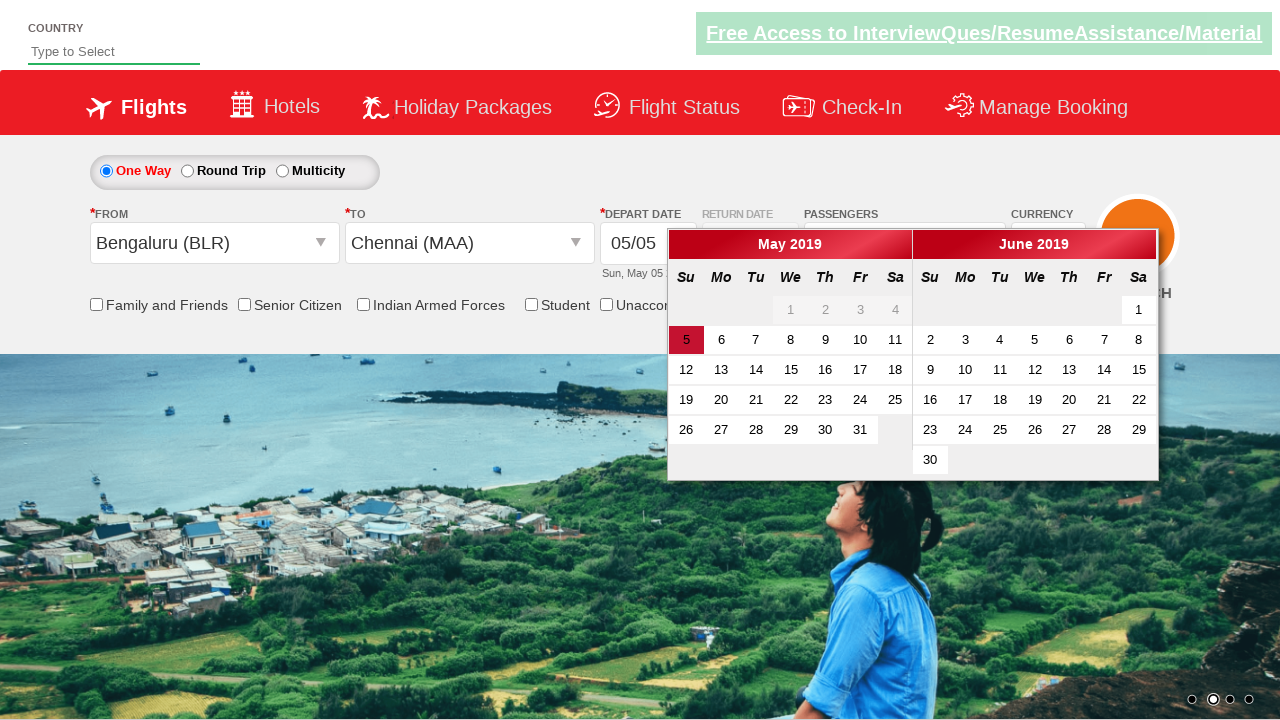